Tests dropdown menu selection by selecting year, month, and day values using different selection methods (by index, by value, and by visible text)

Starting URL: https://testcenter.techproeducation.com/index.php?page=dropdown

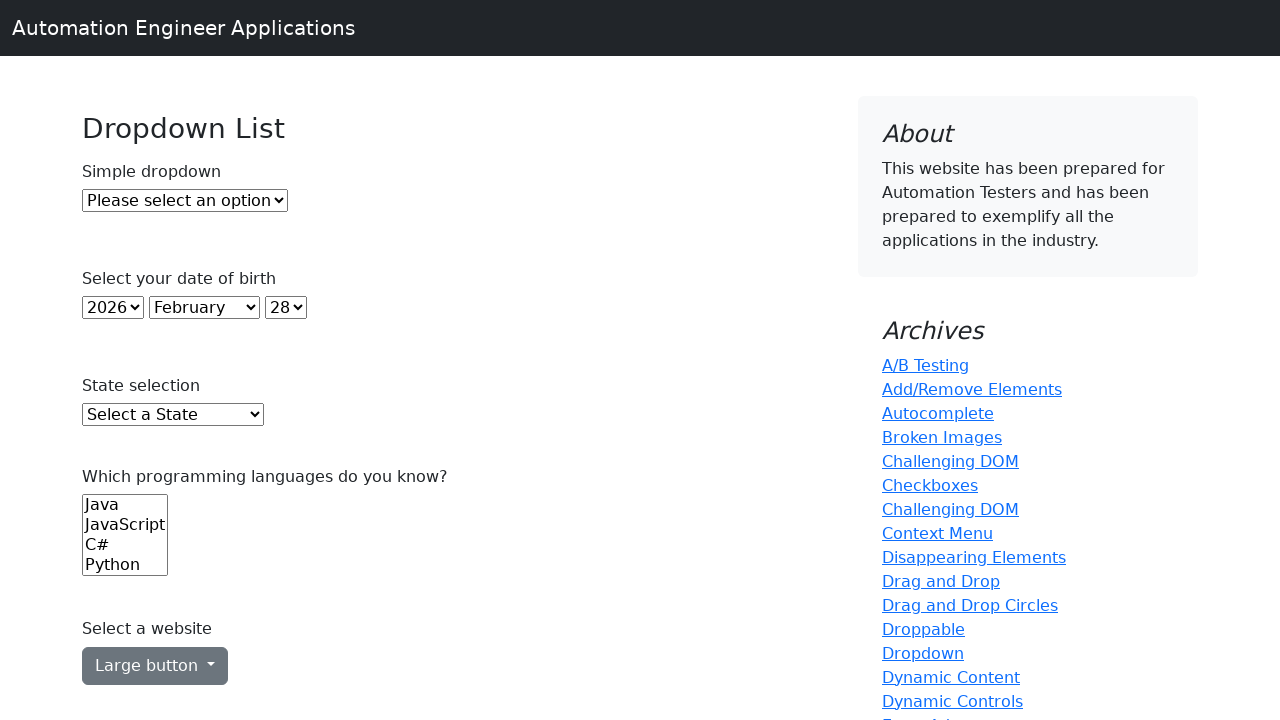

Selected year dropdown by index 5 (6th option) on #year
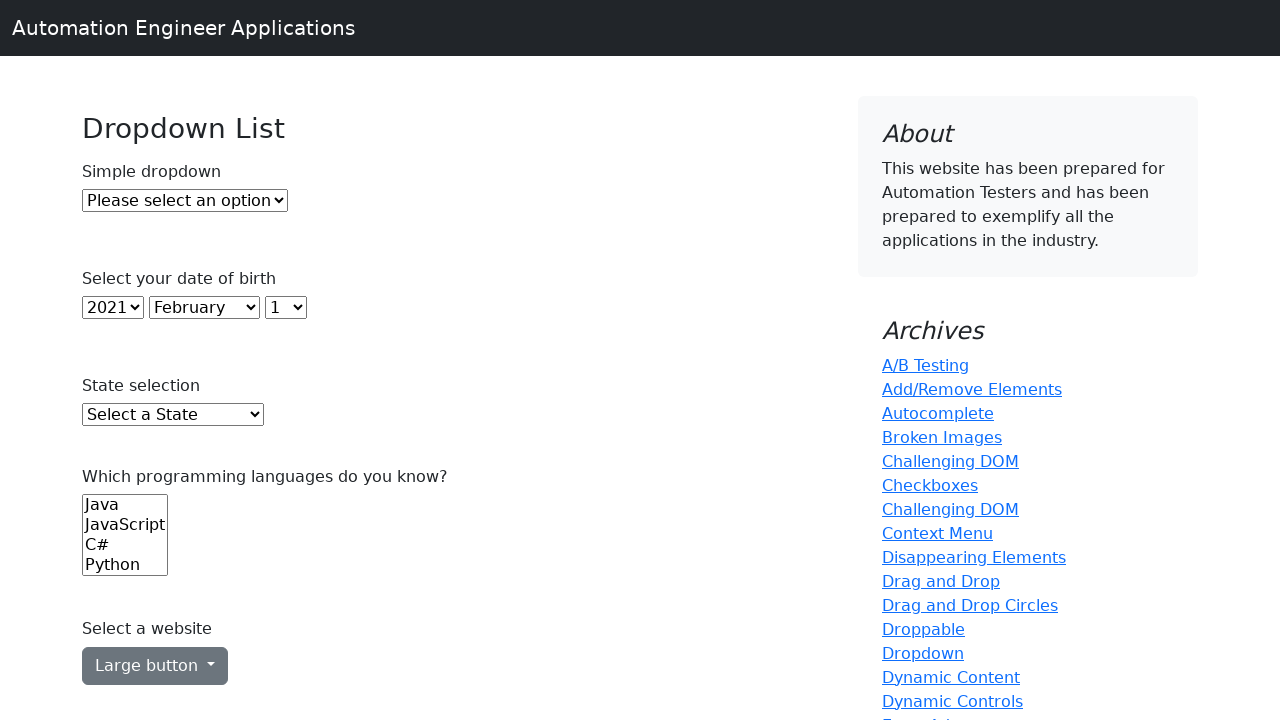

Selected month dropdown by value '6' on #month
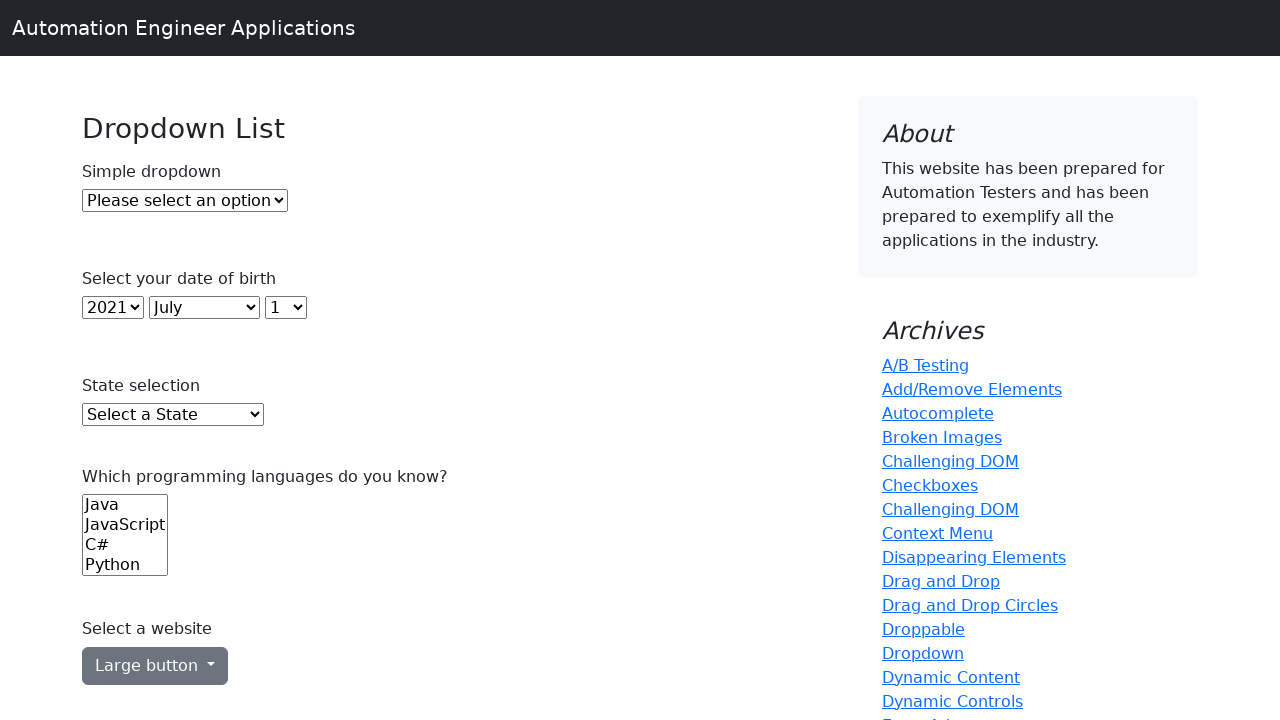

Selected day dropdown by visible text '7' on #day
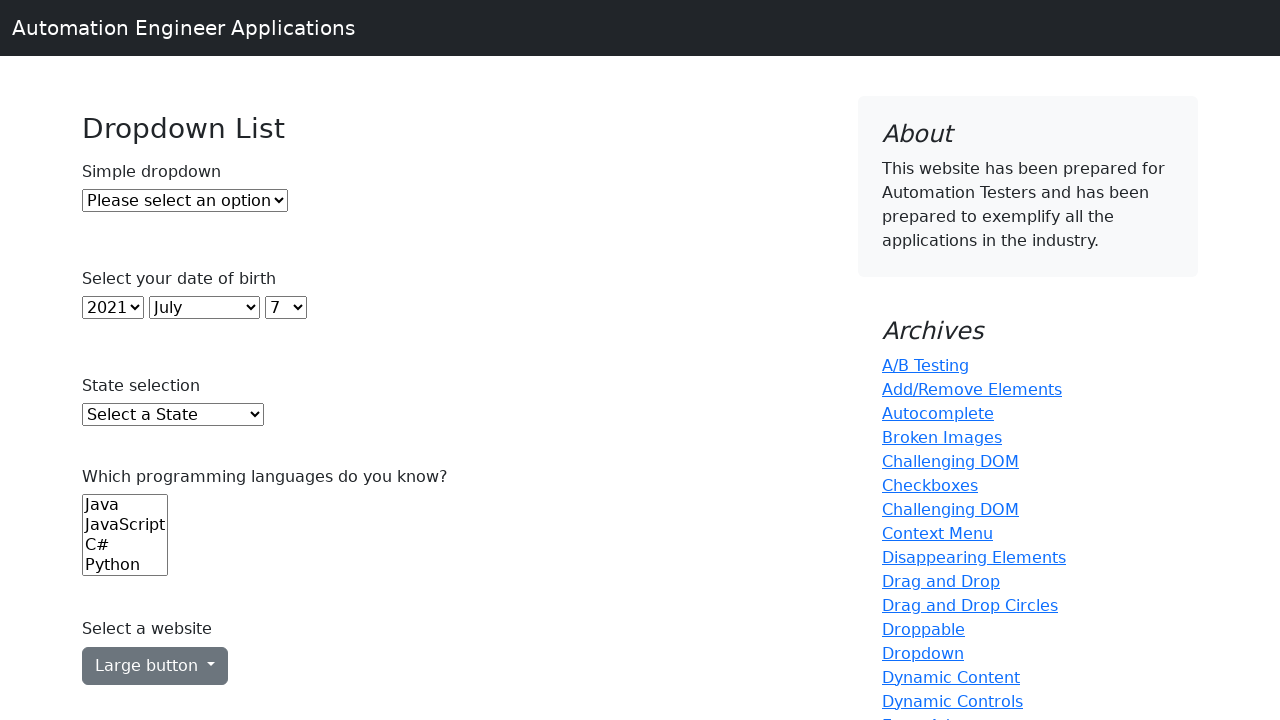

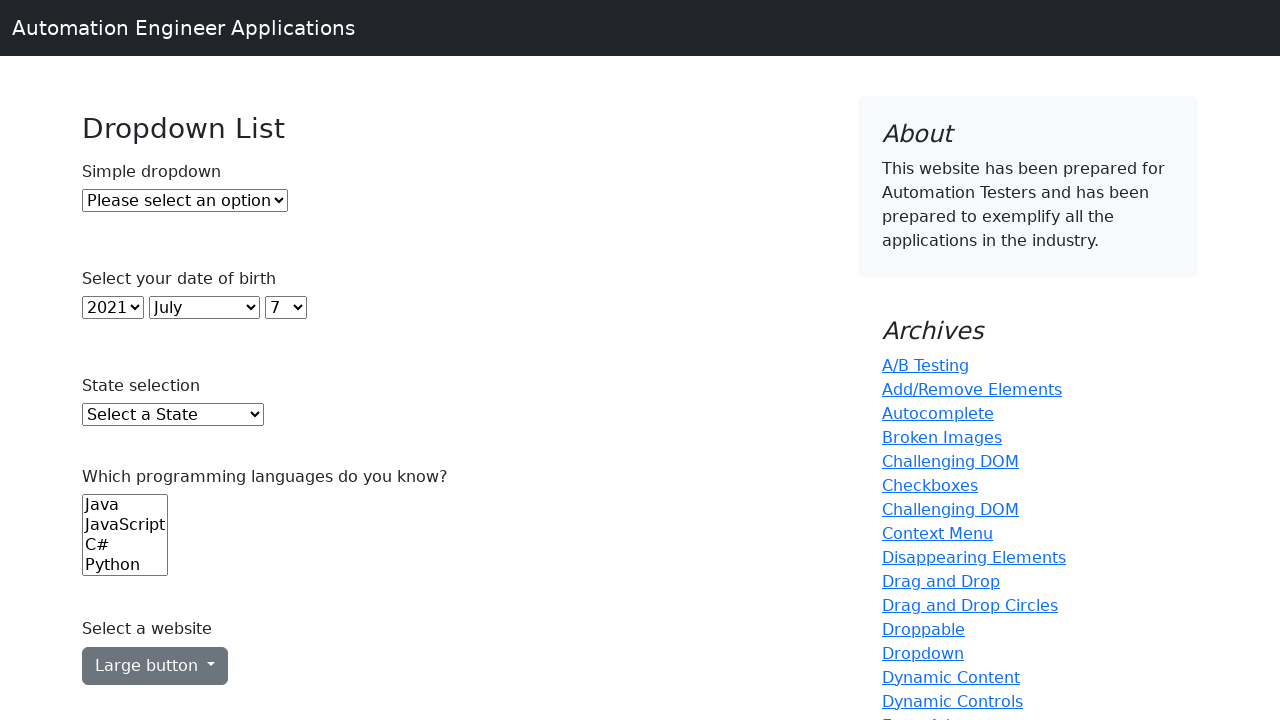